Tests different types of button interactions including double-click, right-click, and regular click

Starting URL: https://demoqa.com/

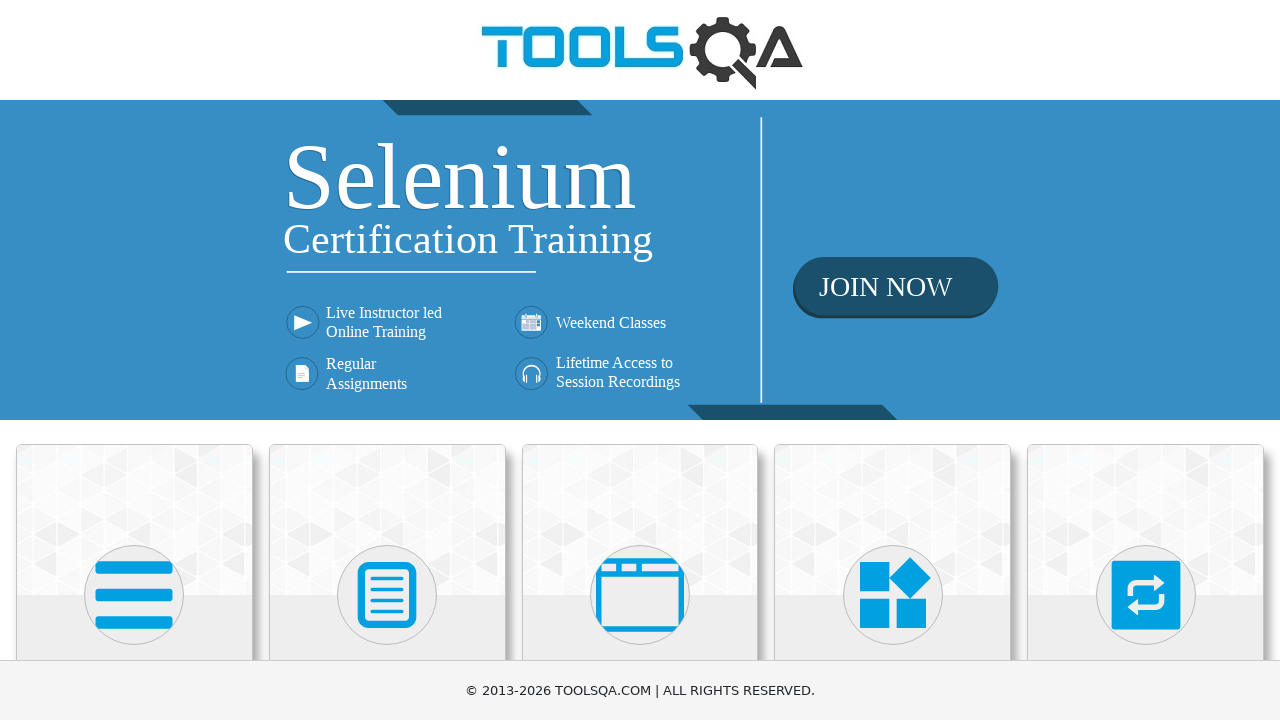

Clicked on Elements tab at (134, 520) on div.card.mt-4.top-card:nth-child(1)
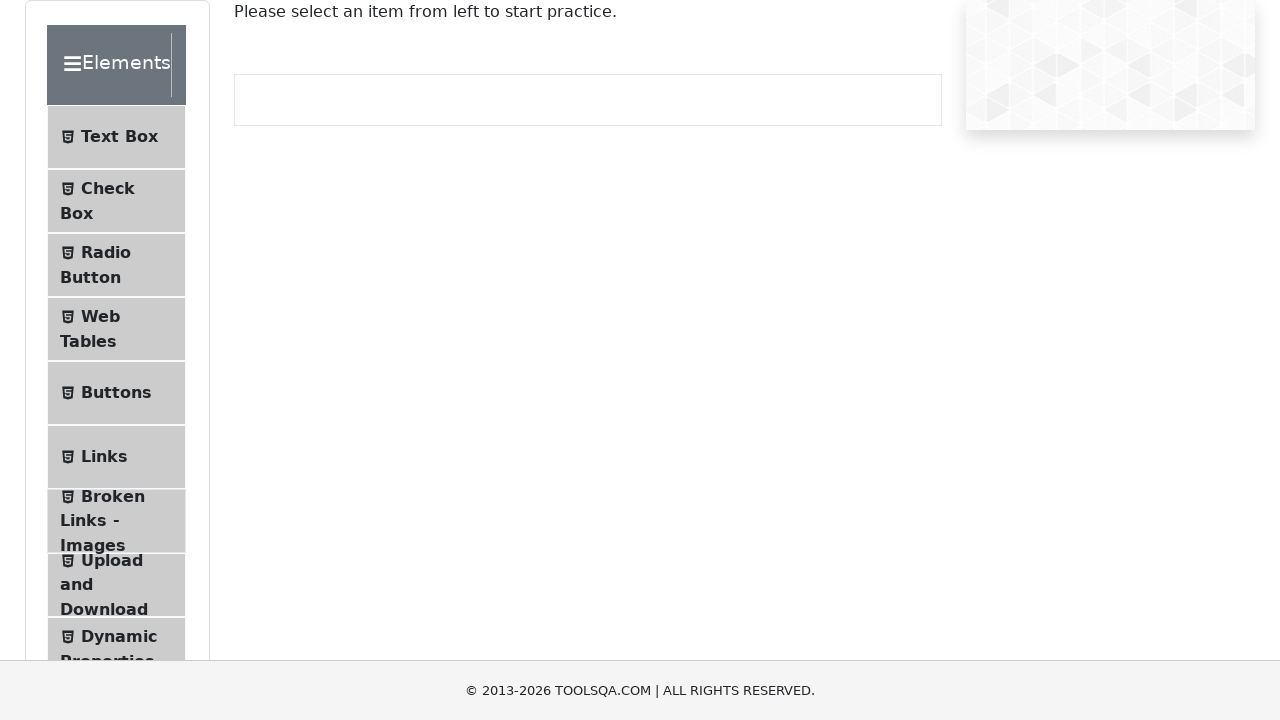

Clicked on Buttons menu item at (116, 393) on xpath=//span[text()='Buttons']
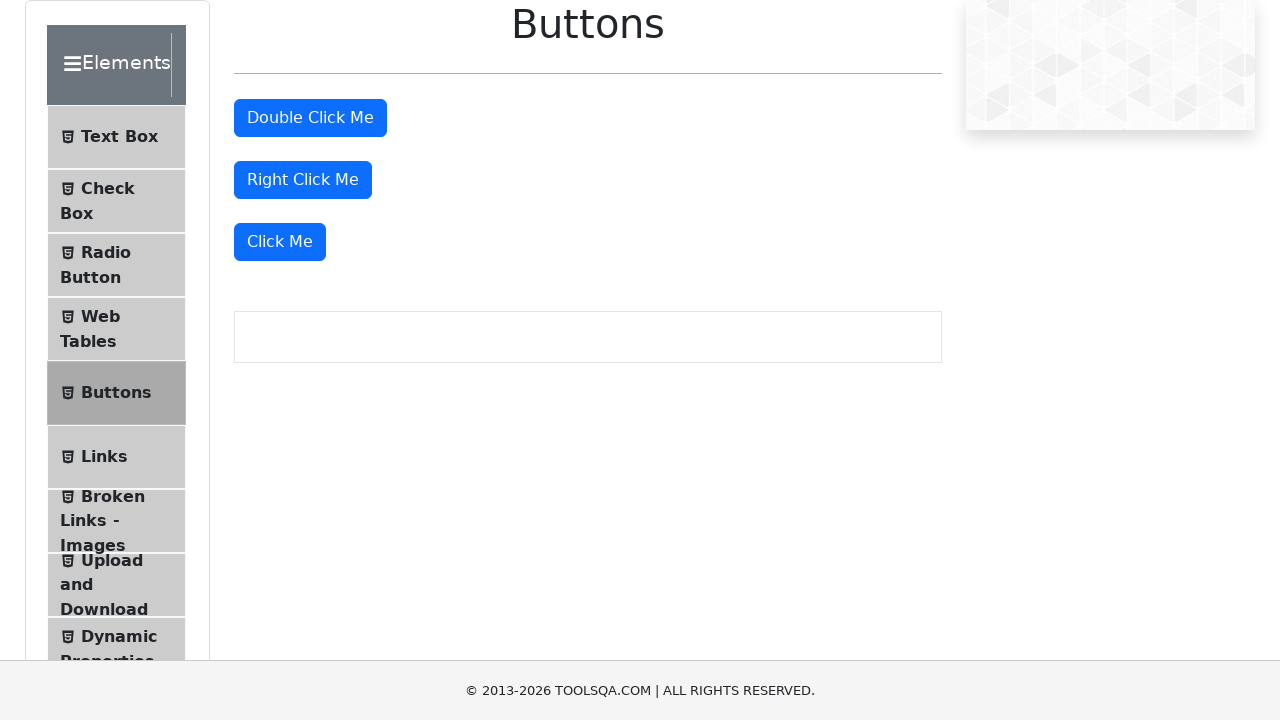

Double-clicked the double click button at (310, 118) on #doubleClickBtn
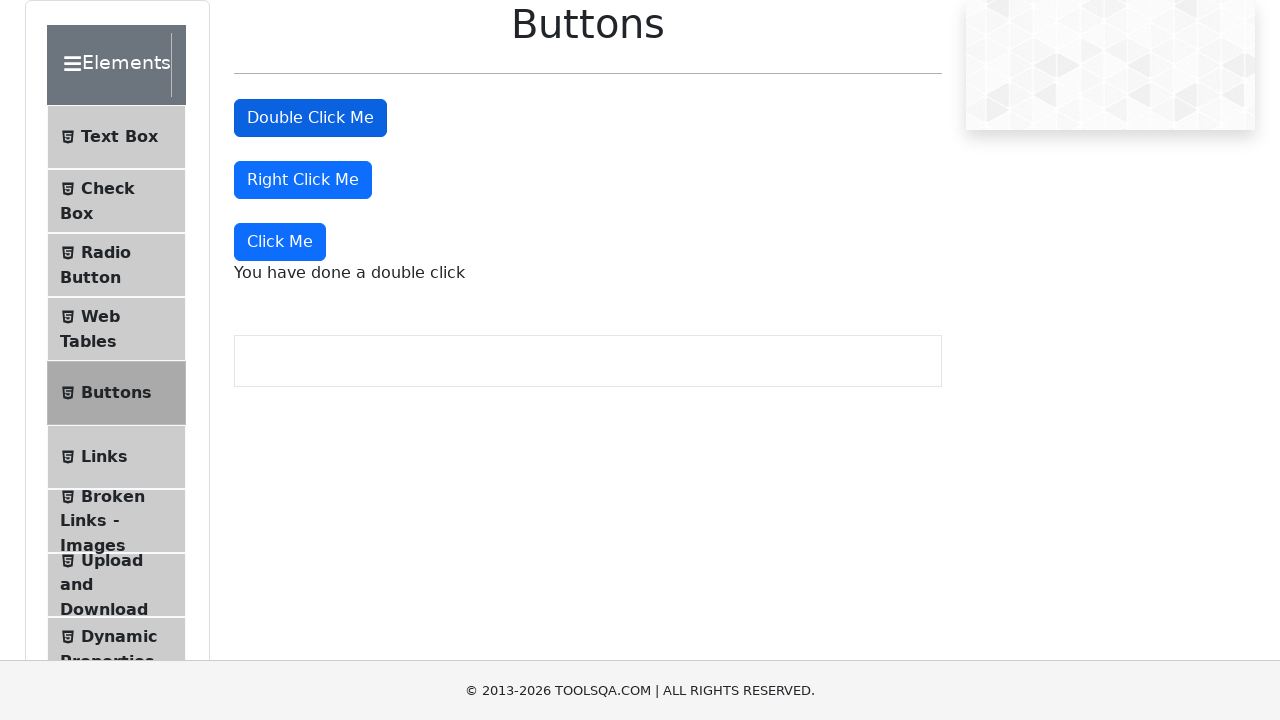

Right-clicked the right click button at (303, 180) on #rightClickBtn
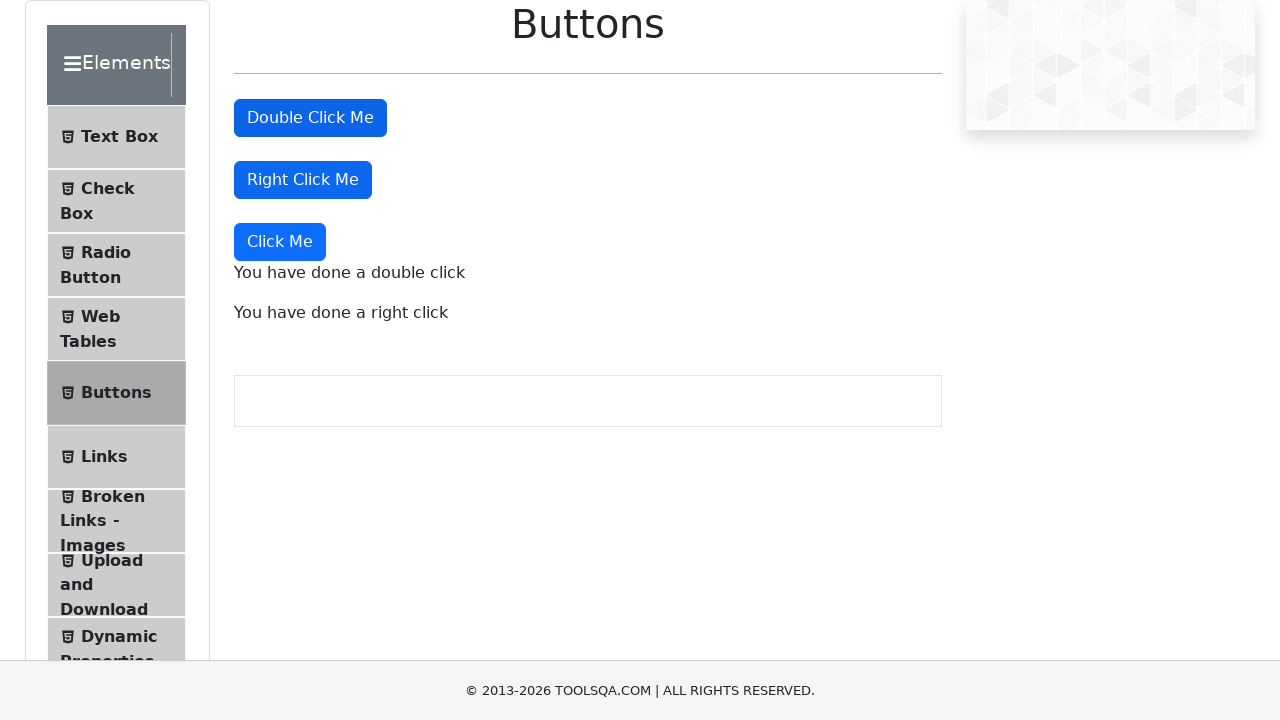

Clicked the 'Click Me' button at (280, 242) on xpath=//button[text()='Click Me']
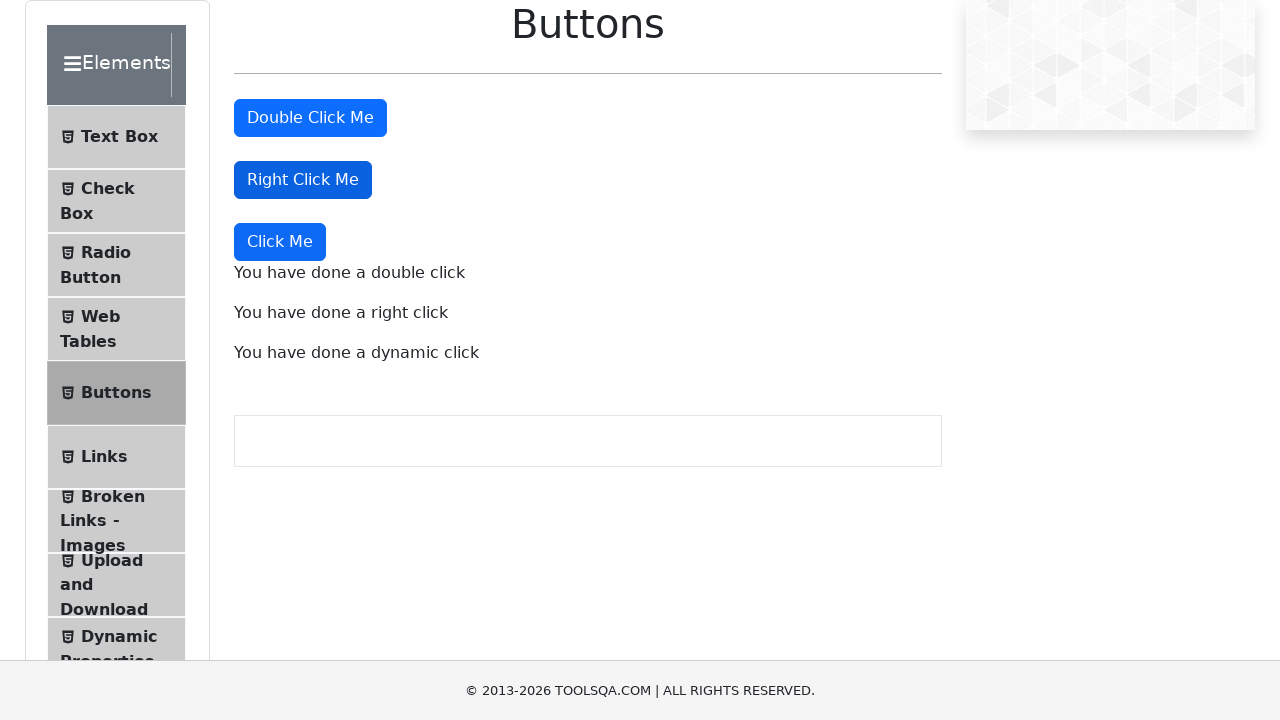

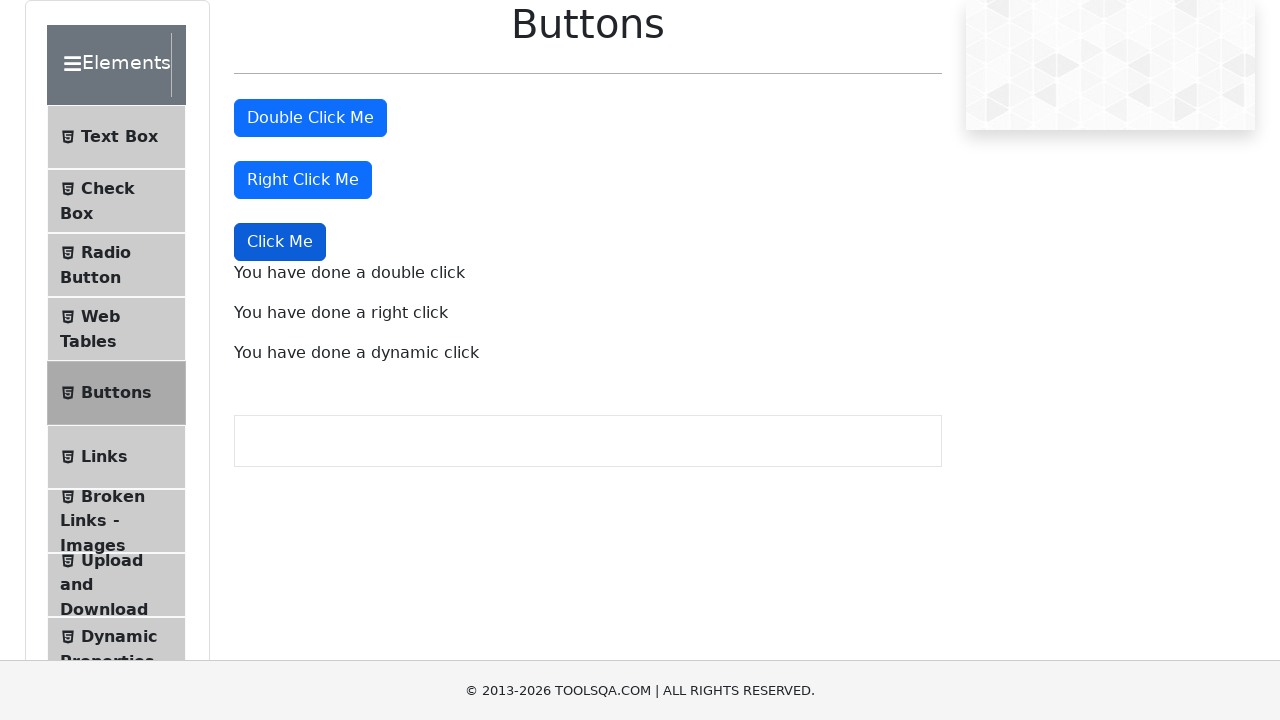